Tests radio button functionality by navigating to the Elements section, clicking on Radio Button option, and selecting different radio button options to verify that only one can be selected at a time

Starting URL: https://demoqa.com/

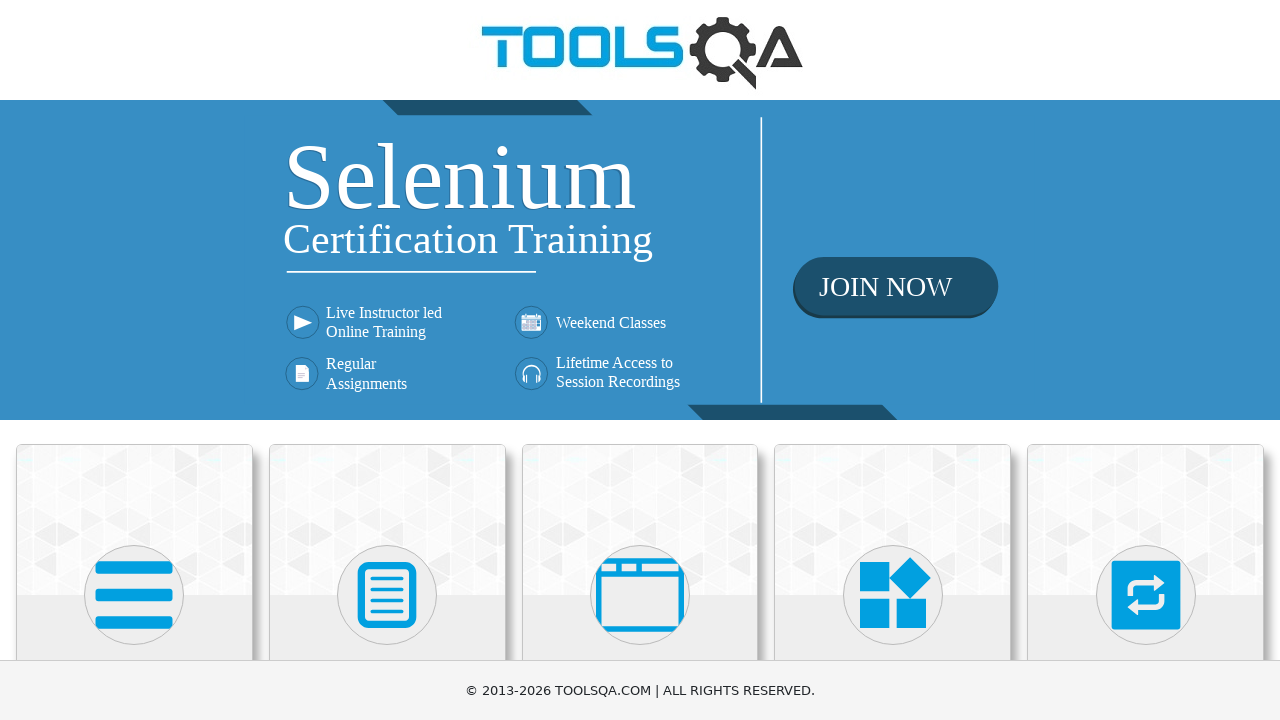

Scrolled Elements section into view
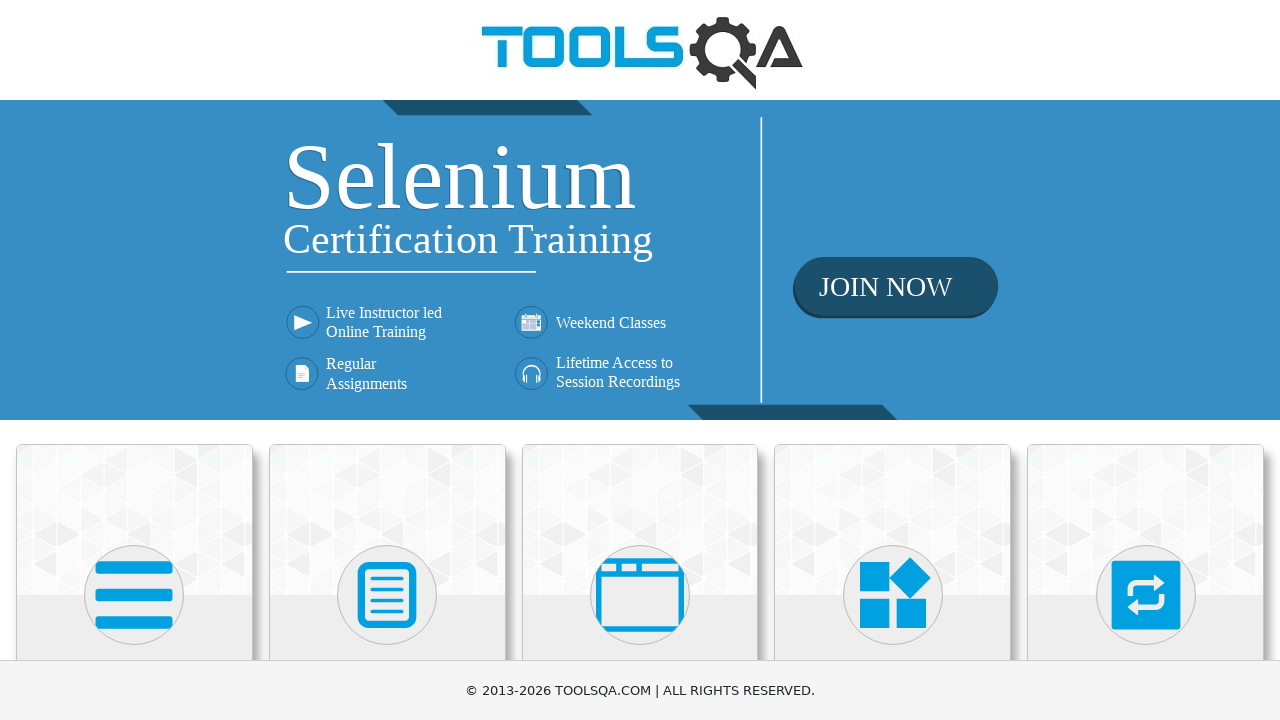

Clicked on Elements section at (134, 360) on xpath=//div//h5[text() = 'Elements']
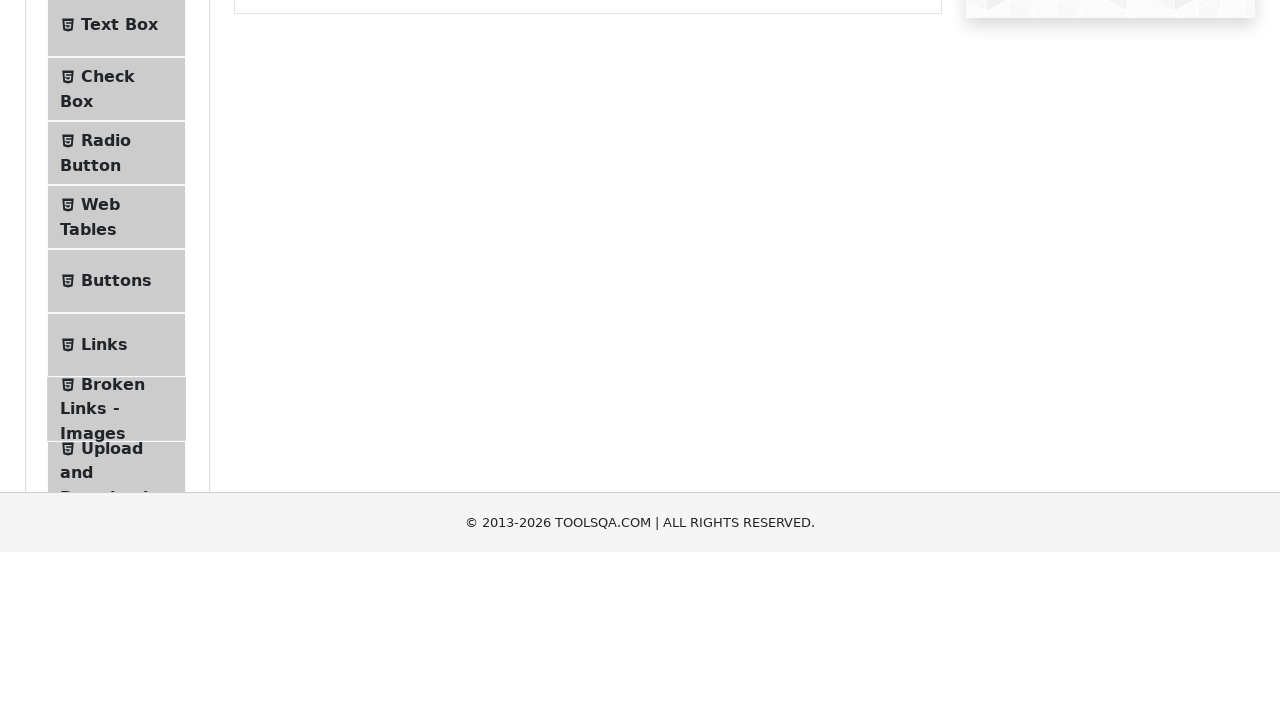

Clicked on Radio Button option in the menu at (106, 376) on xpath=//span[text() = 'Radio Button']
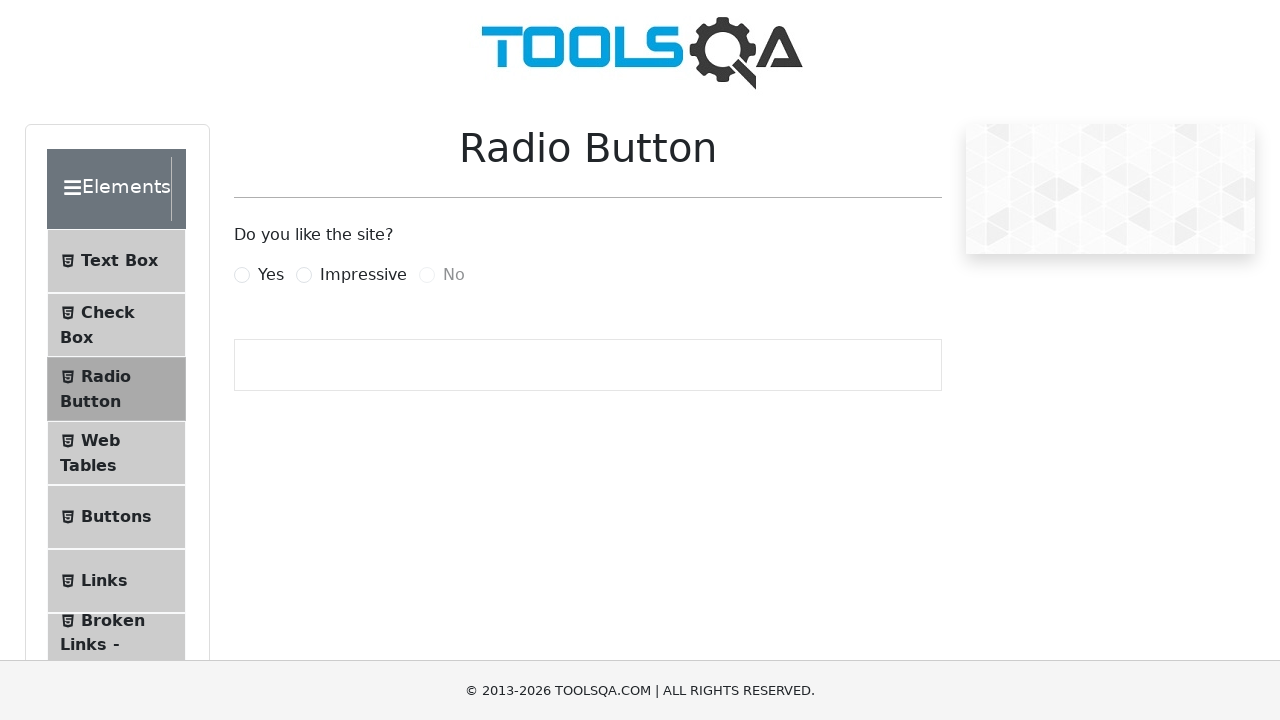

Selected 'Yes' radio button at (271, 275) on xpath=//label[text() = 'Yes']
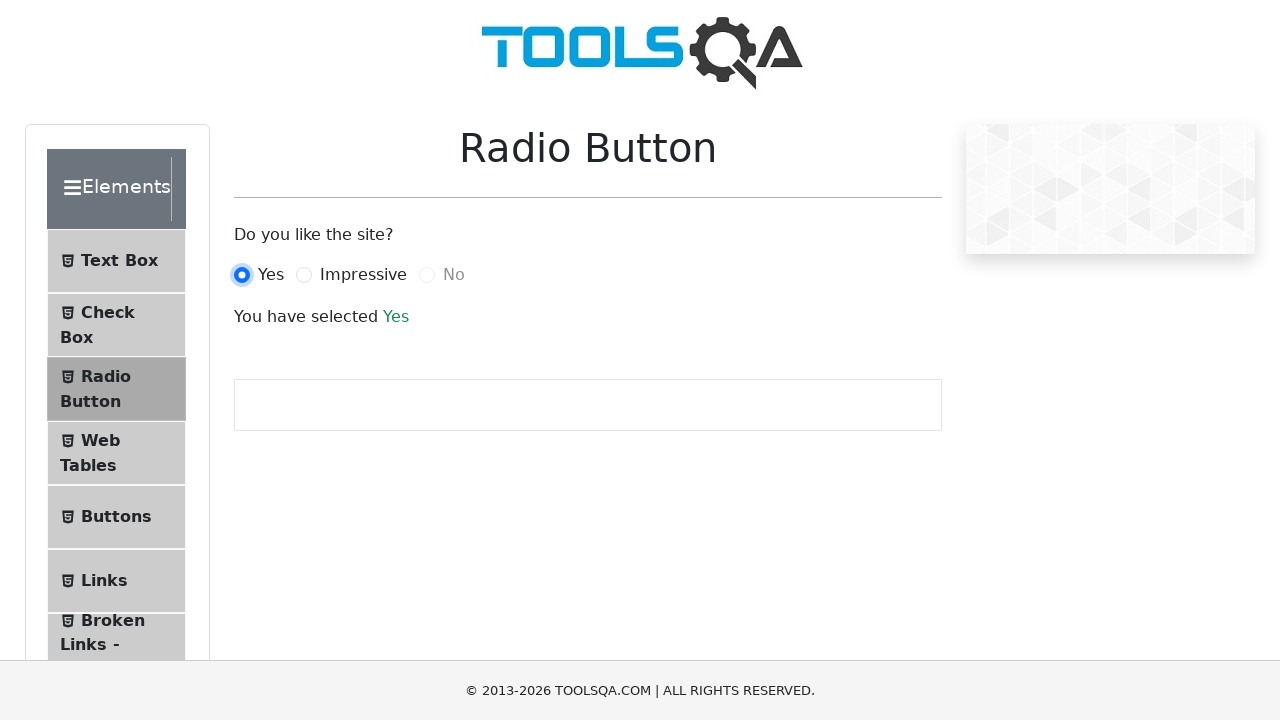

Selected 'Impressive' radio button, deselecting 'Yes' at (363, 275) on xpath=//label[text() = 'Impressive']
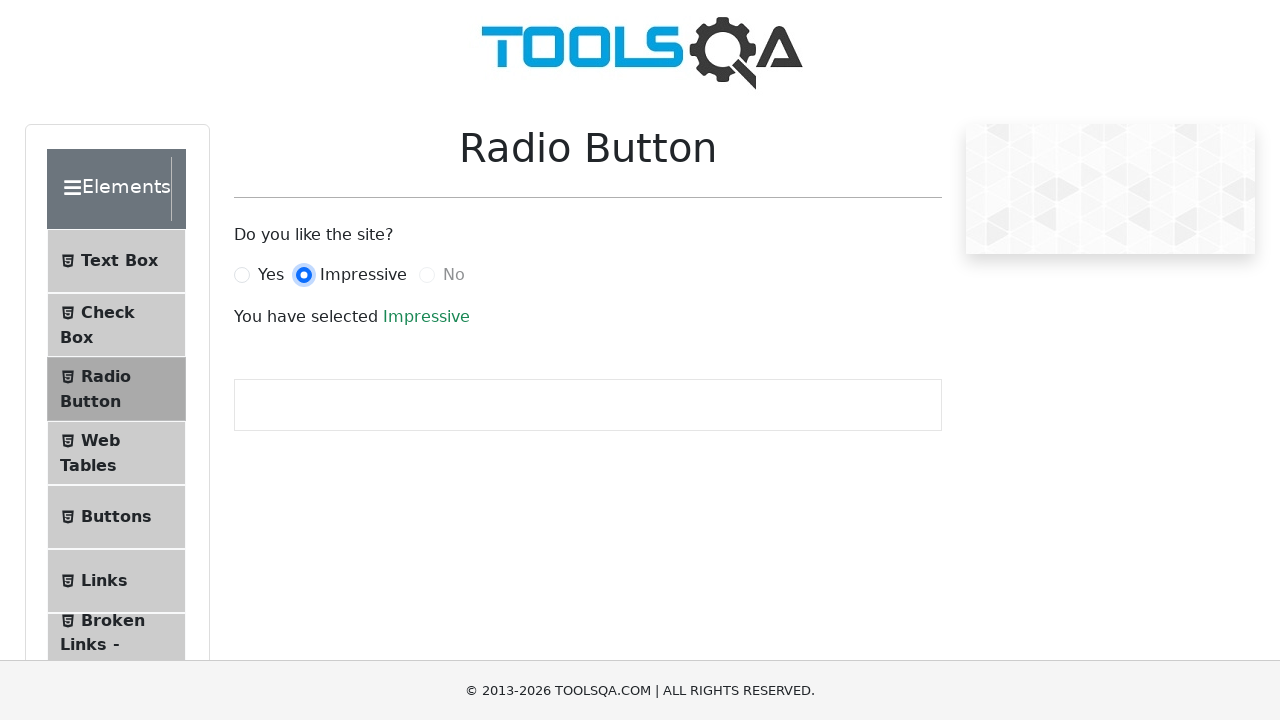

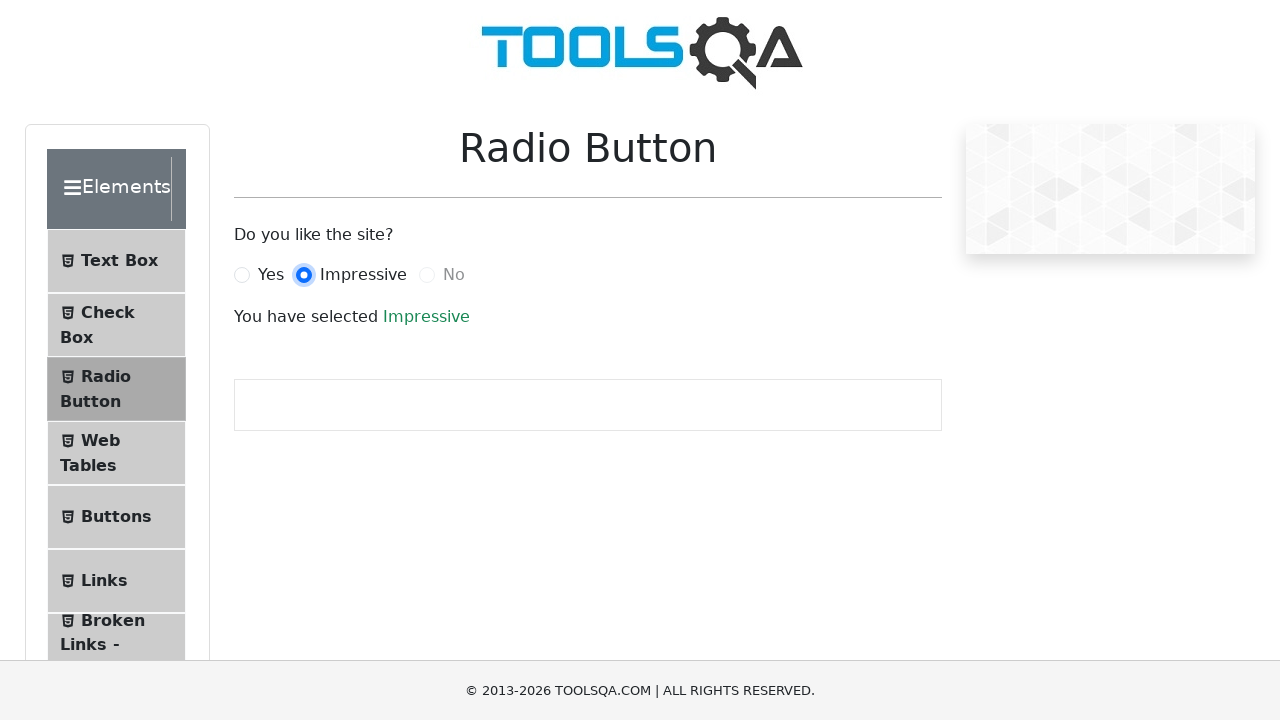